Navigates to W3Schools HTML tables tutorial page and verifies that the example customers table is present and contains data cells

Starting URL: https://www.w3schools.com/html/html_tables.asp

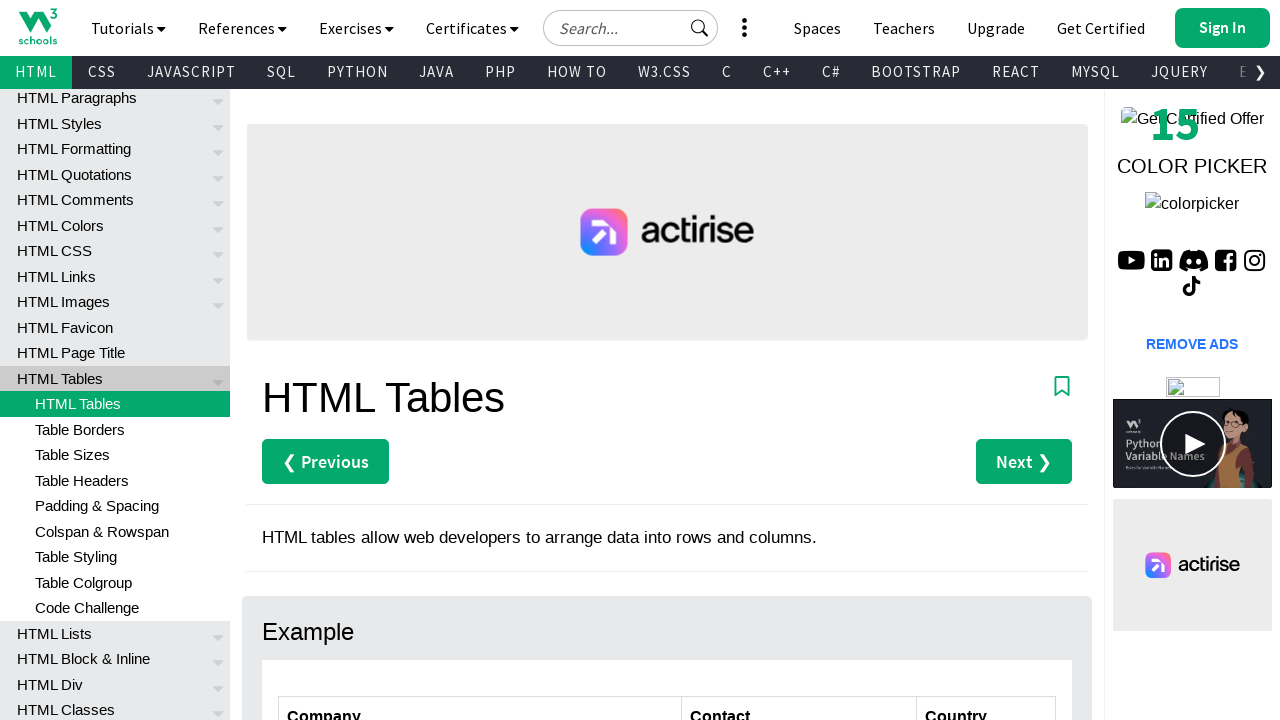

Navigated to W3Schools HTML tables tutorial page
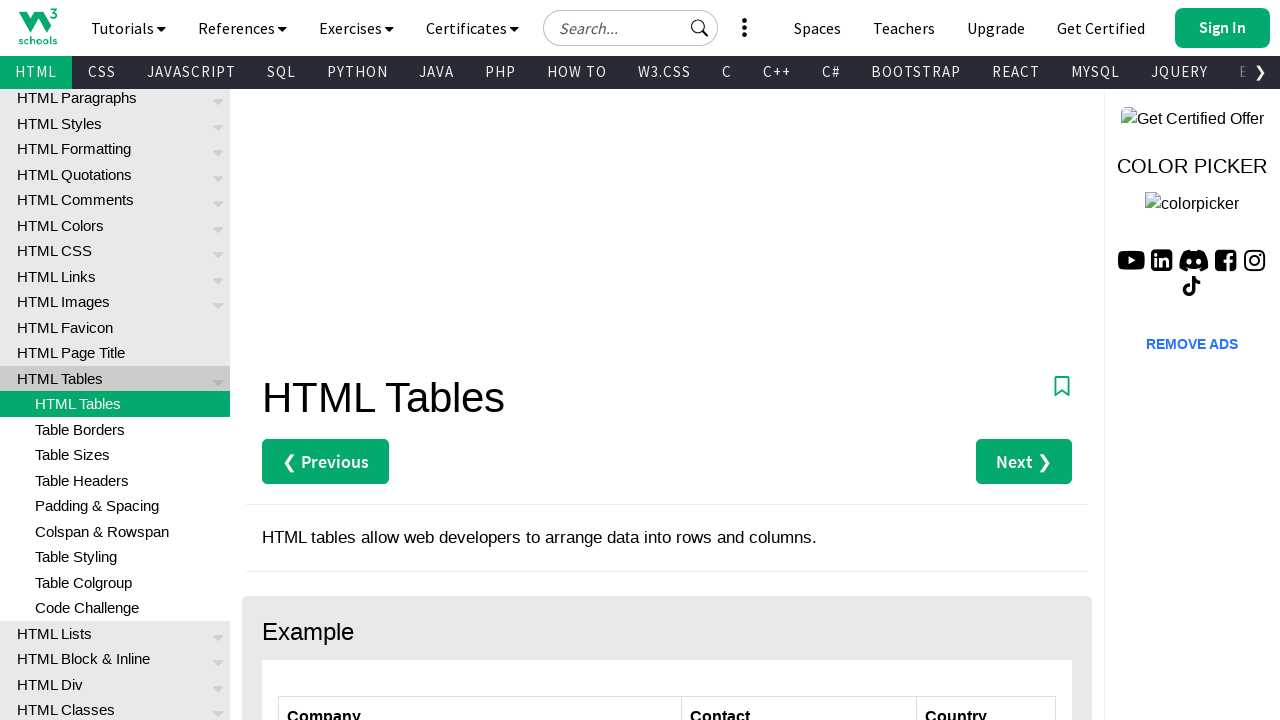

Customers table element is present
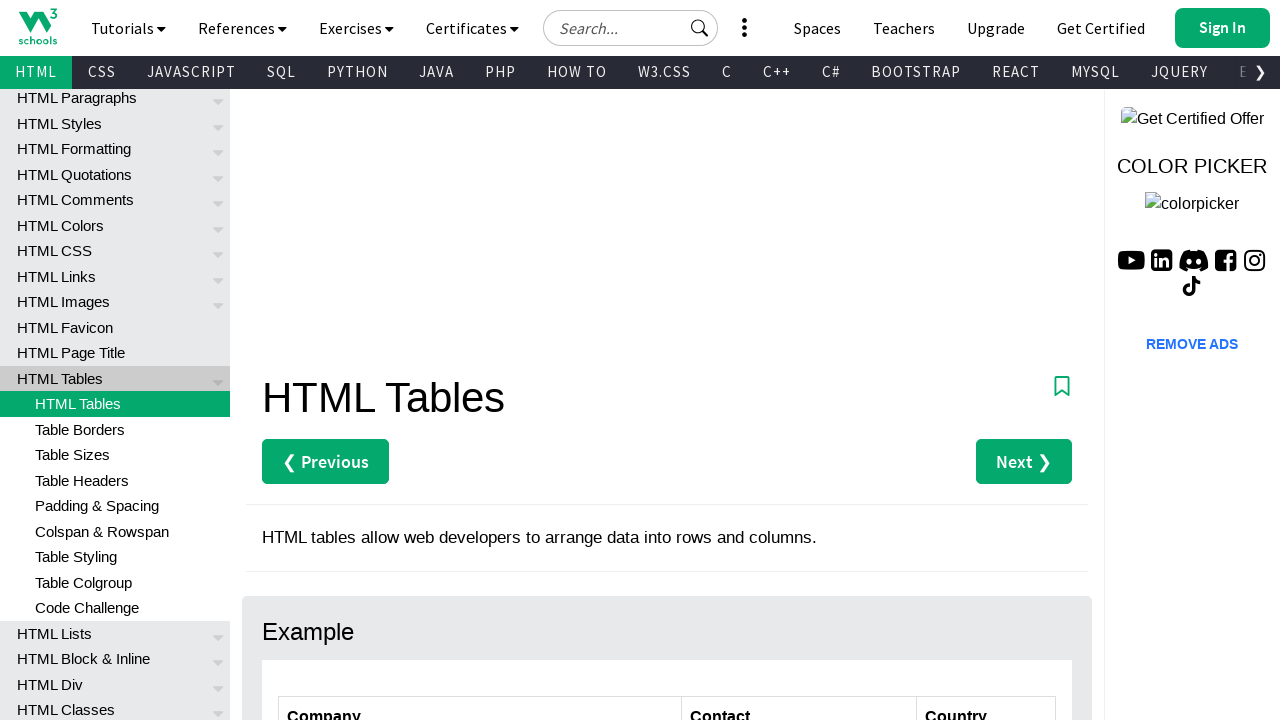

Verified data cell in row 2, column 1 exists
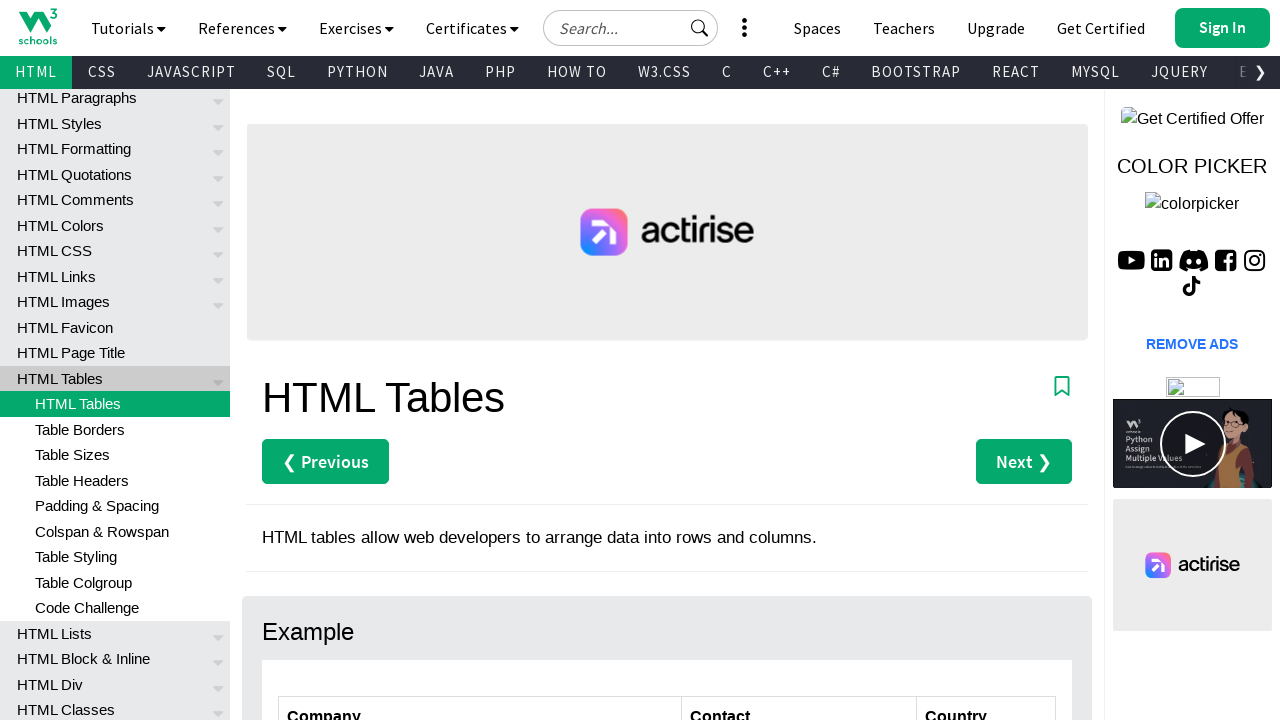

Verified data cell in row 3, column 2 exists
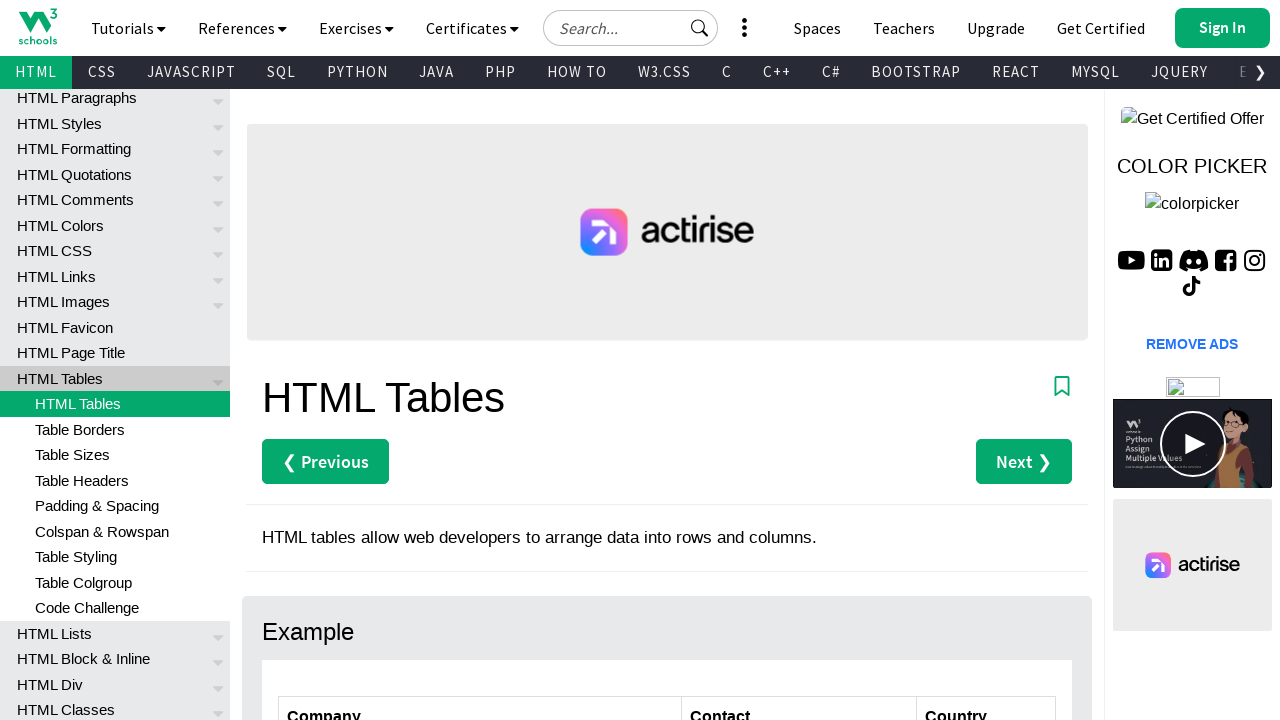

Verified data cell in row 4, column 3 exists
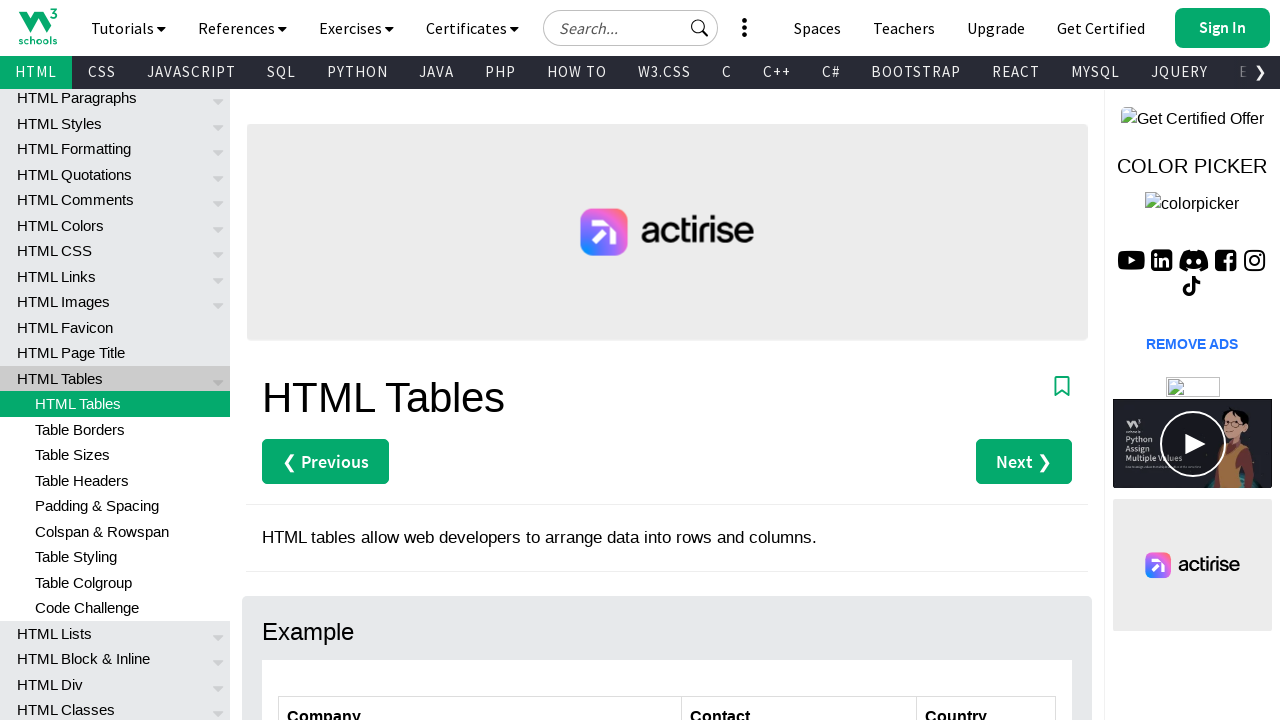

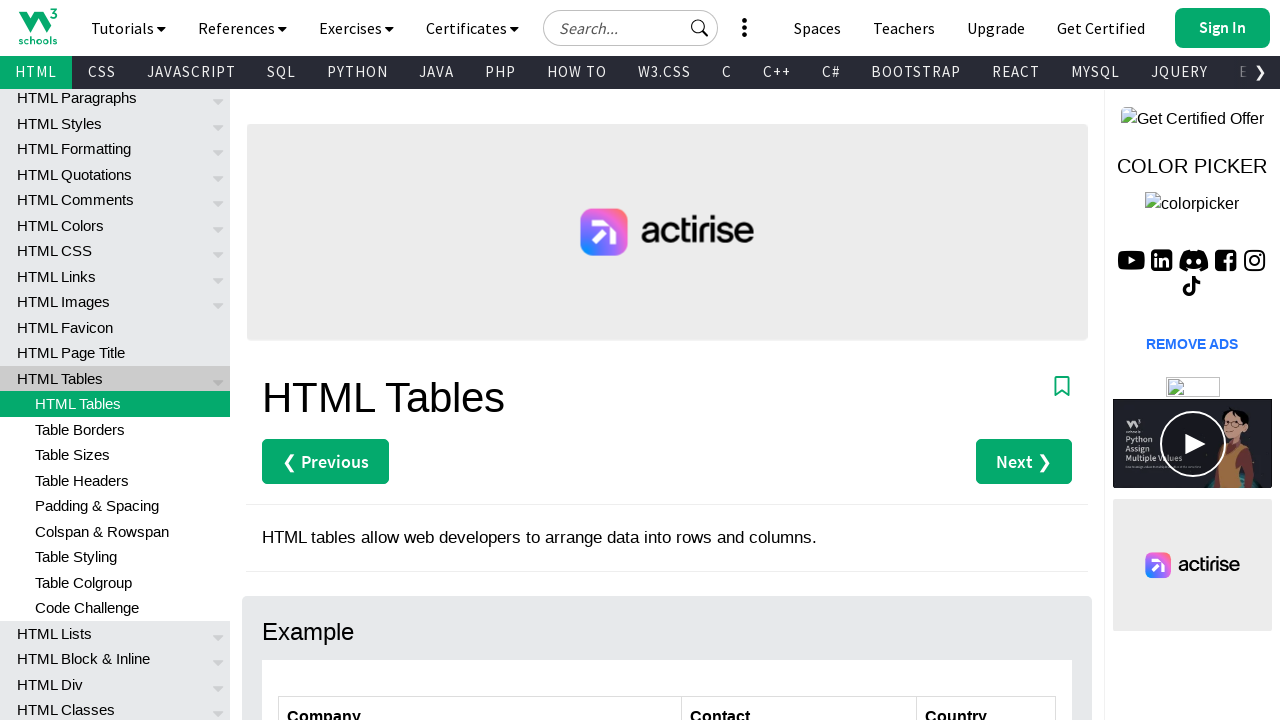